Tests the primary button on the Formy buttons page by clicking it and verifying it's displayed

Starting URL: http://formy-project.herokuapp.com

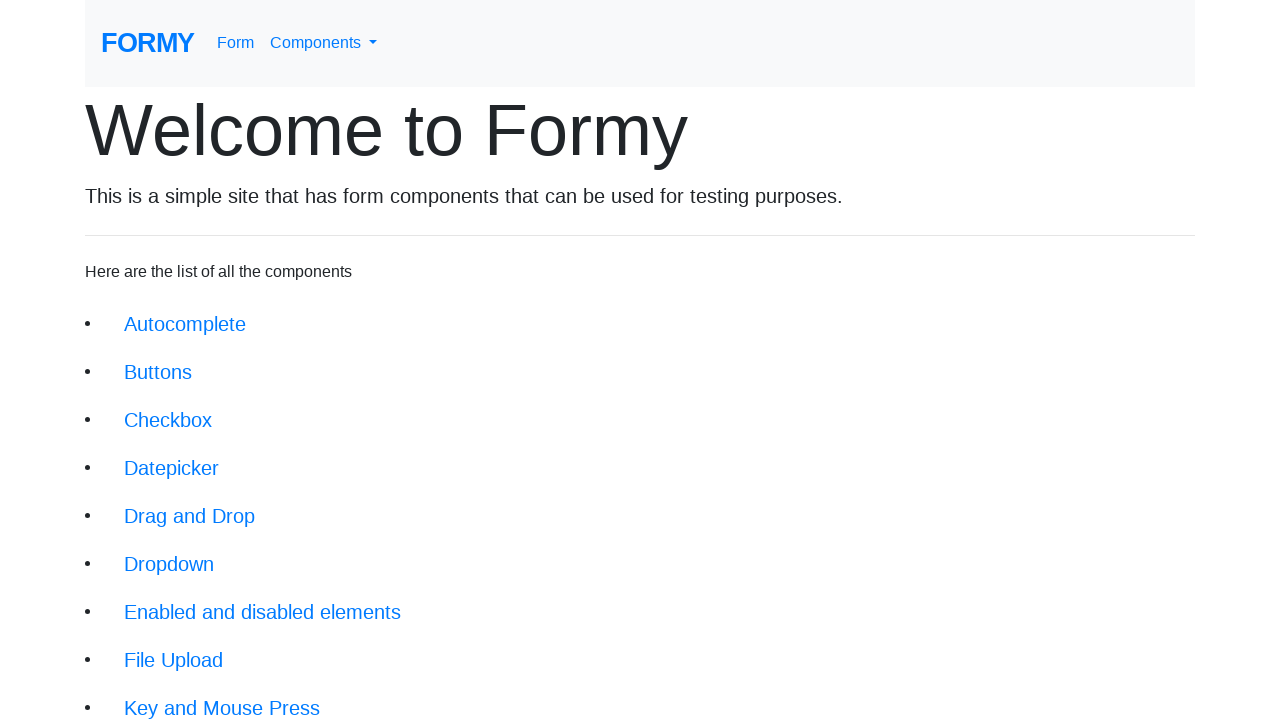

Clicked on Buttons link from homepage at (158, 372) on xpath=/html/body/div/div/li[2]/a
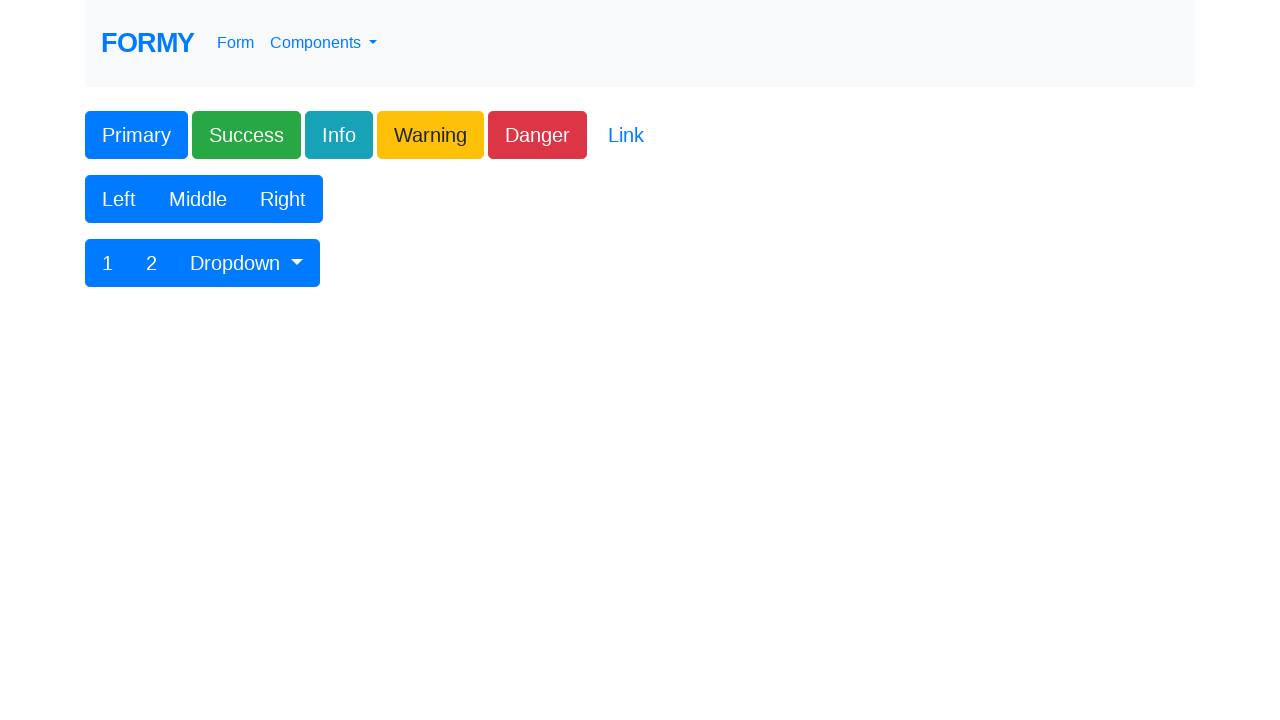

Buttons page loaded and primary button is visible
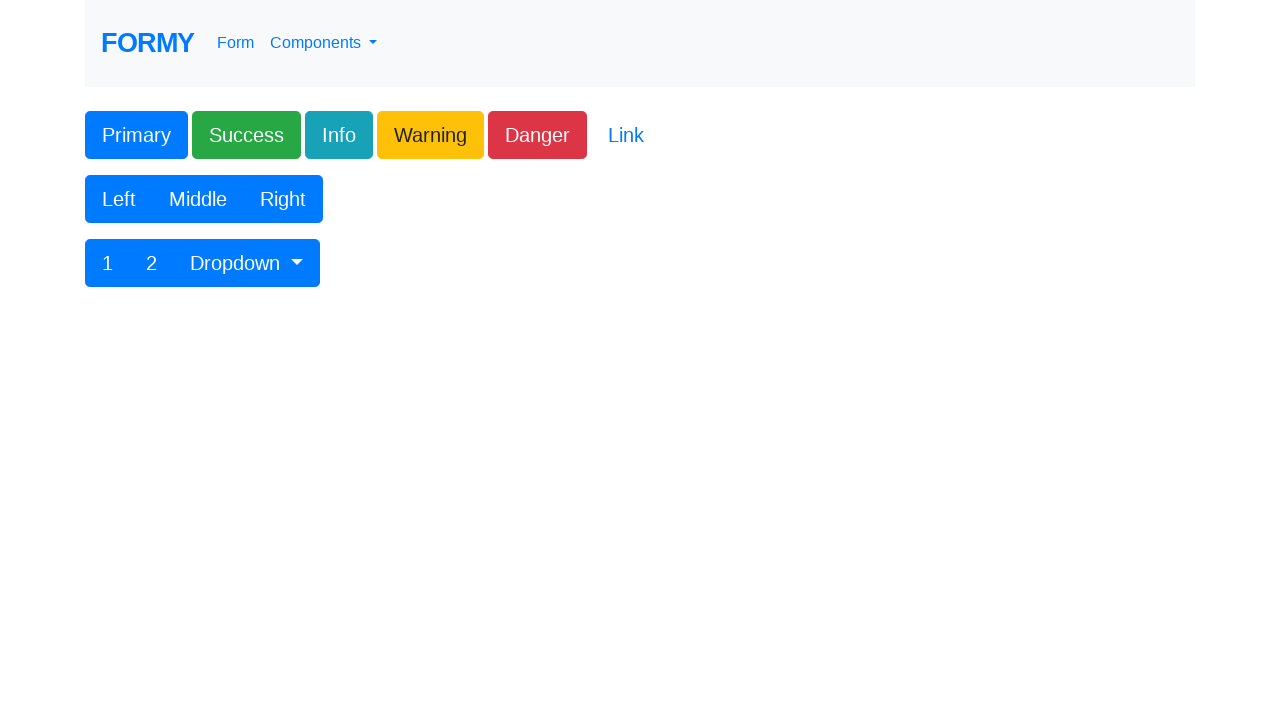

Clicked primary button at (136, 135) on xpath=/html/body/div/form/div[1]/div/div/button[1]
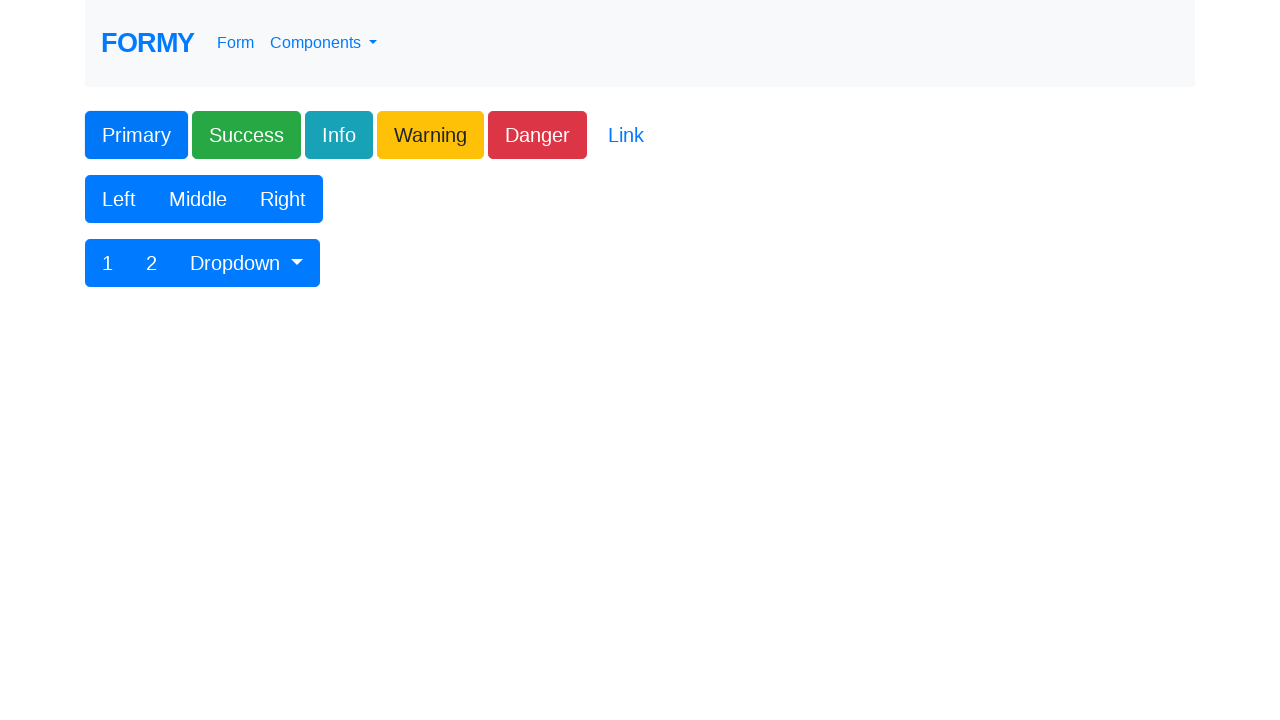

Clicked primary button again to verify it's clickable at (136, 135) on xpath=/html/body/div/form/div[1]/div/div/button[1]
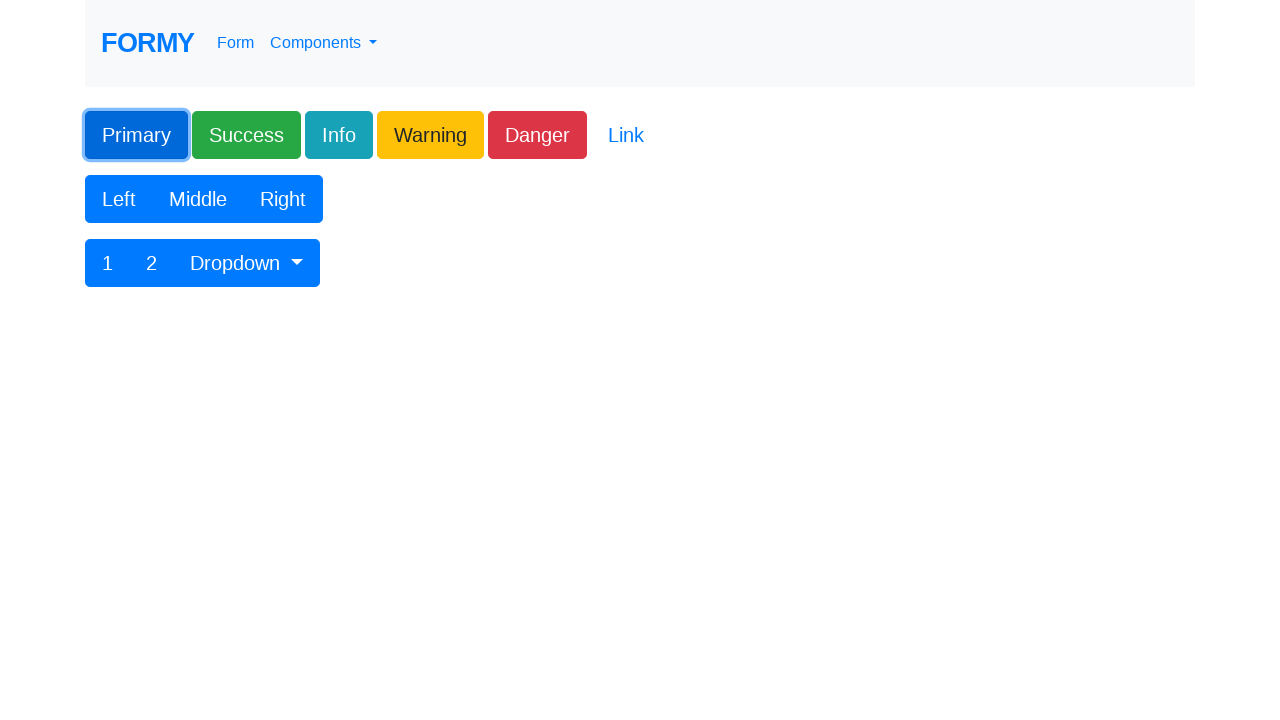

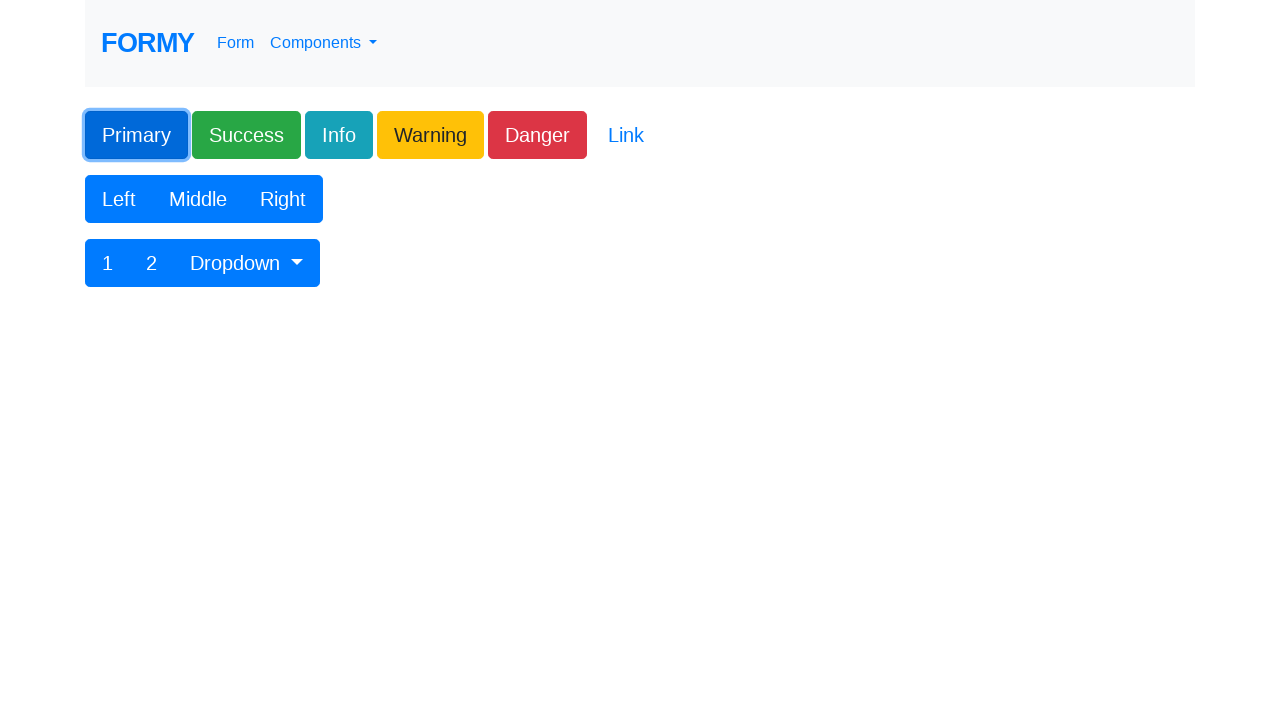